Navigates to a Belarusian marketplace website, locates specific category elements (videocard and dress categories), and clicks the button to post a new advertisement.

Starting URL: https://baraholka.onliner.by/

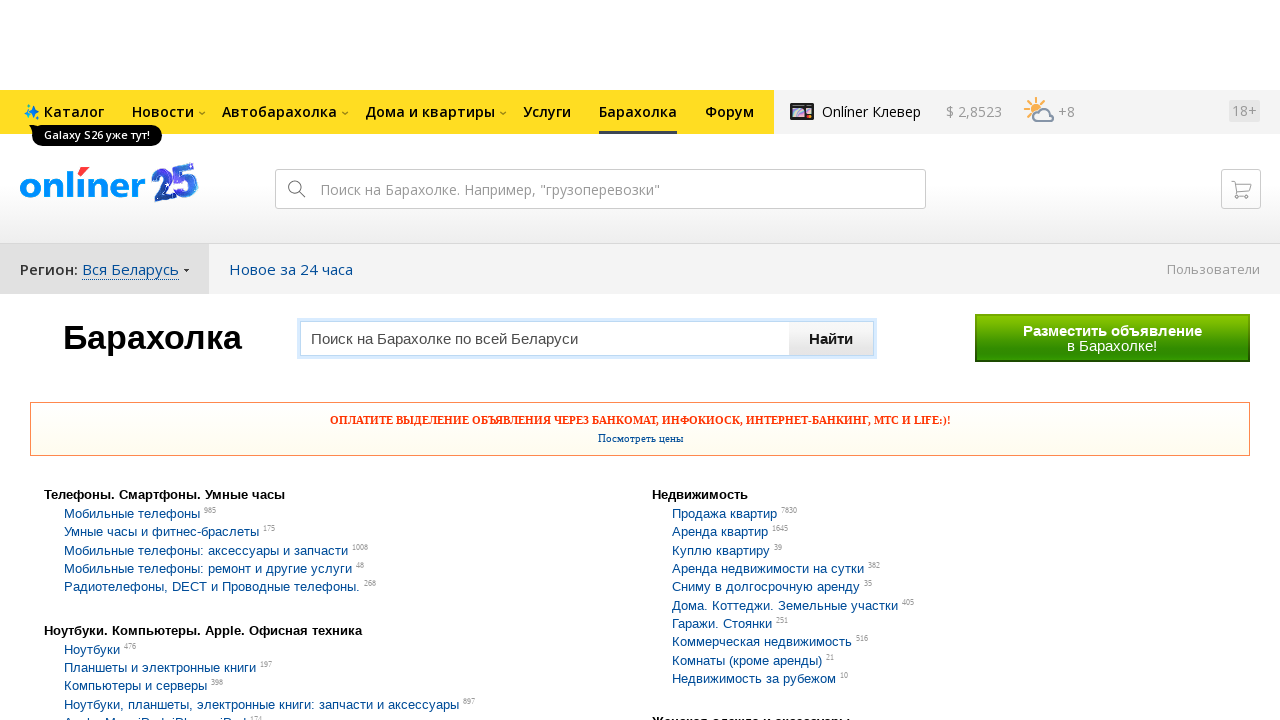

Waited for videocard category element (9th item in list) to load
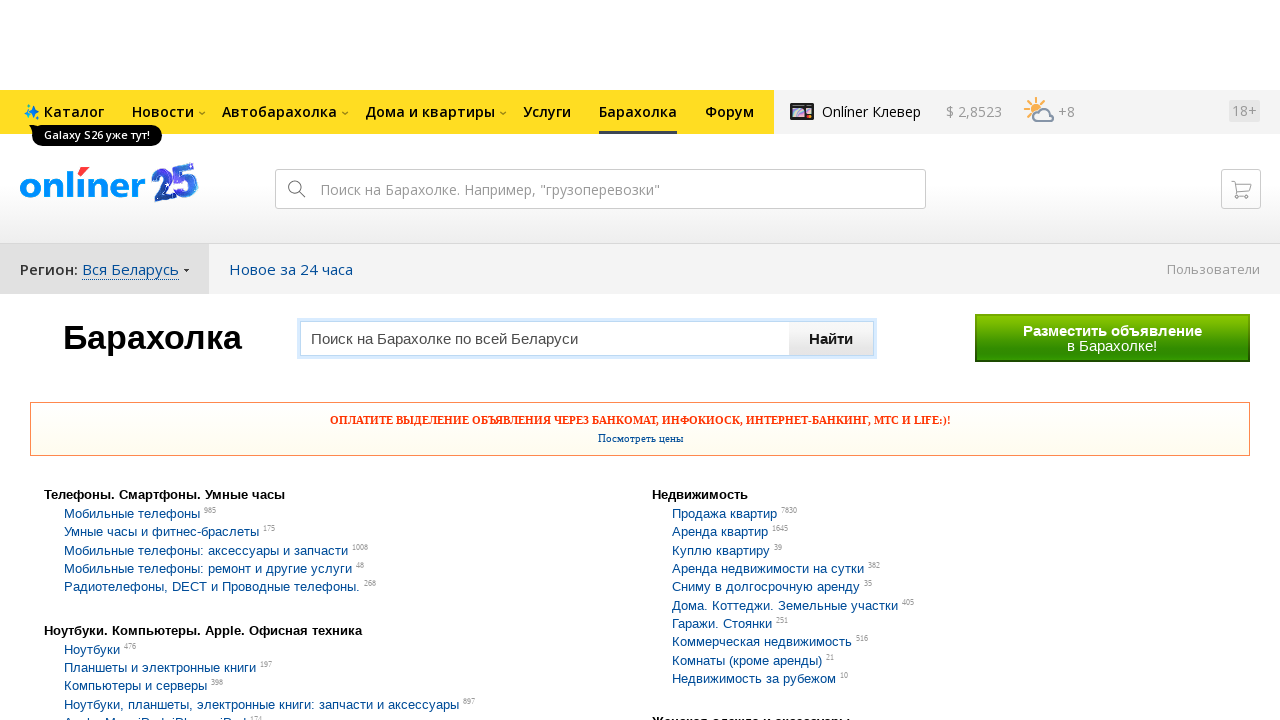

Waited for dress category element to load
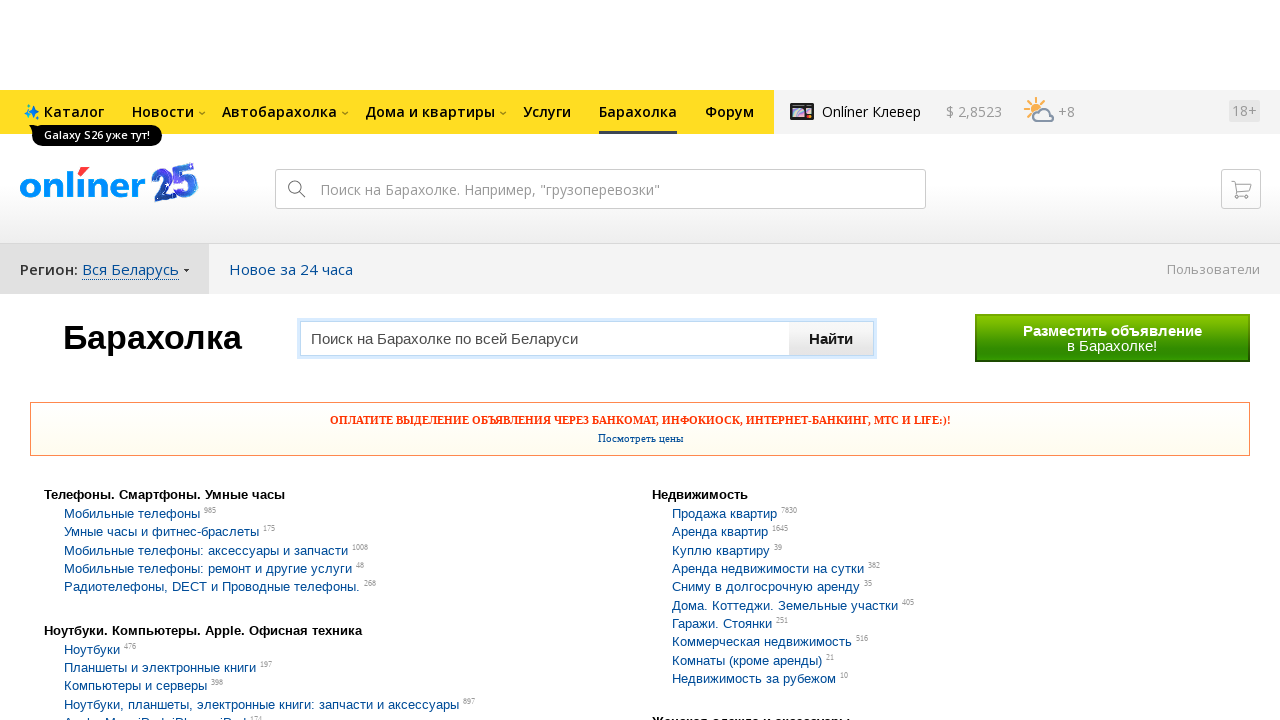

Clicked the 'Add Advertisement' button to post a new advertisement at (1112, 338) on div.b-mnforum-header.fleamarket__1 a[href*="fleamarketposting.php"]
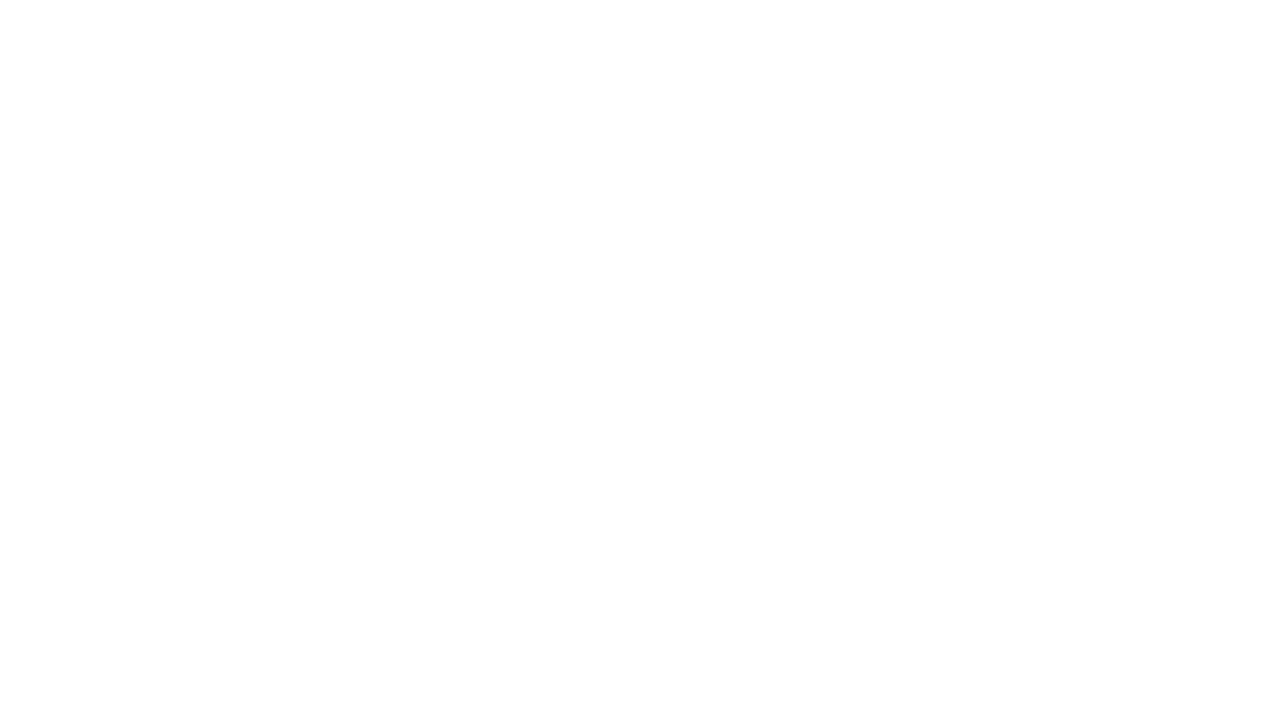

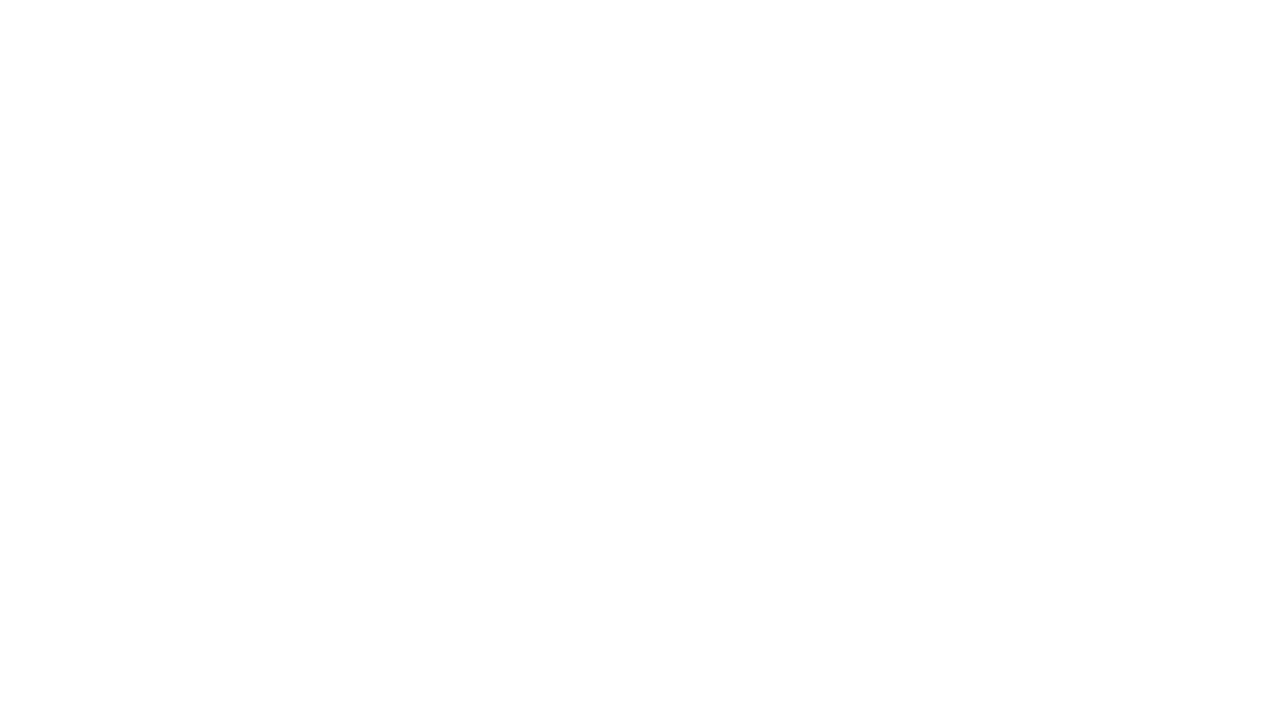